Tests the Playwright documentation site by verifying the page title, checking the Get Started link attributes, clicking it, and verifying the Installation heading is visible.

Starting URL: https://playwright.dev

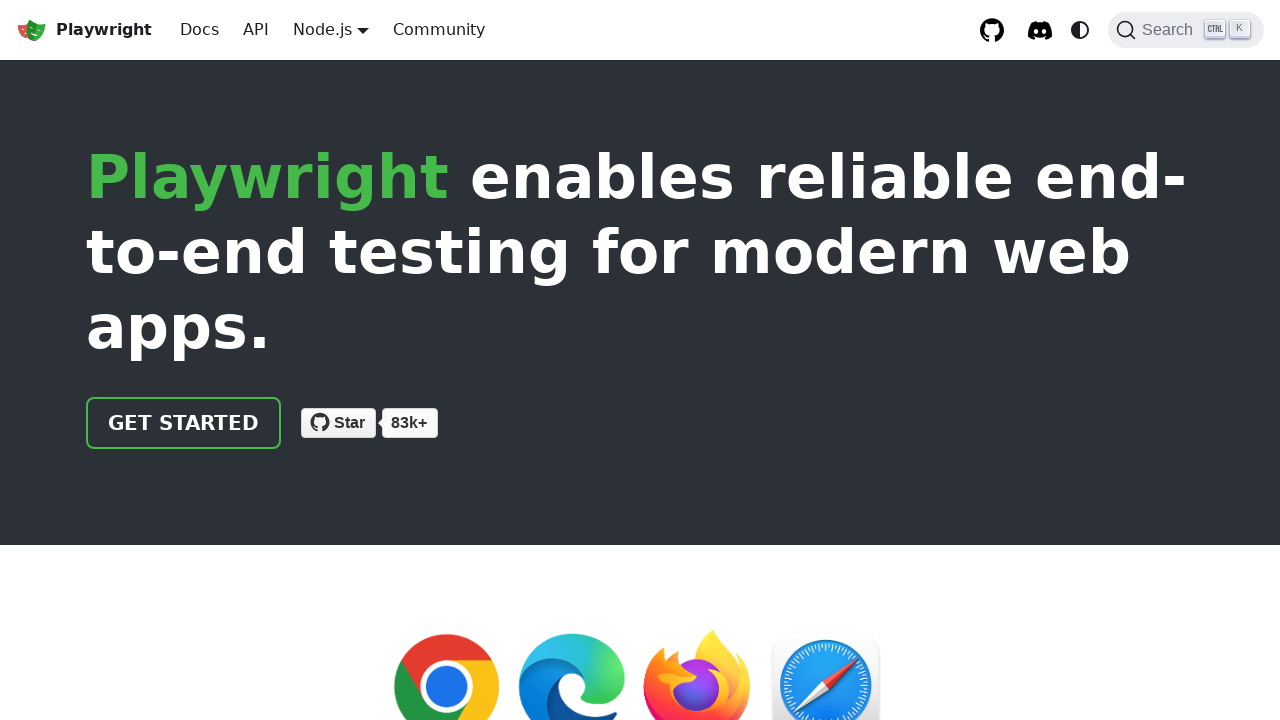

Verified page title contains 'Playwright'
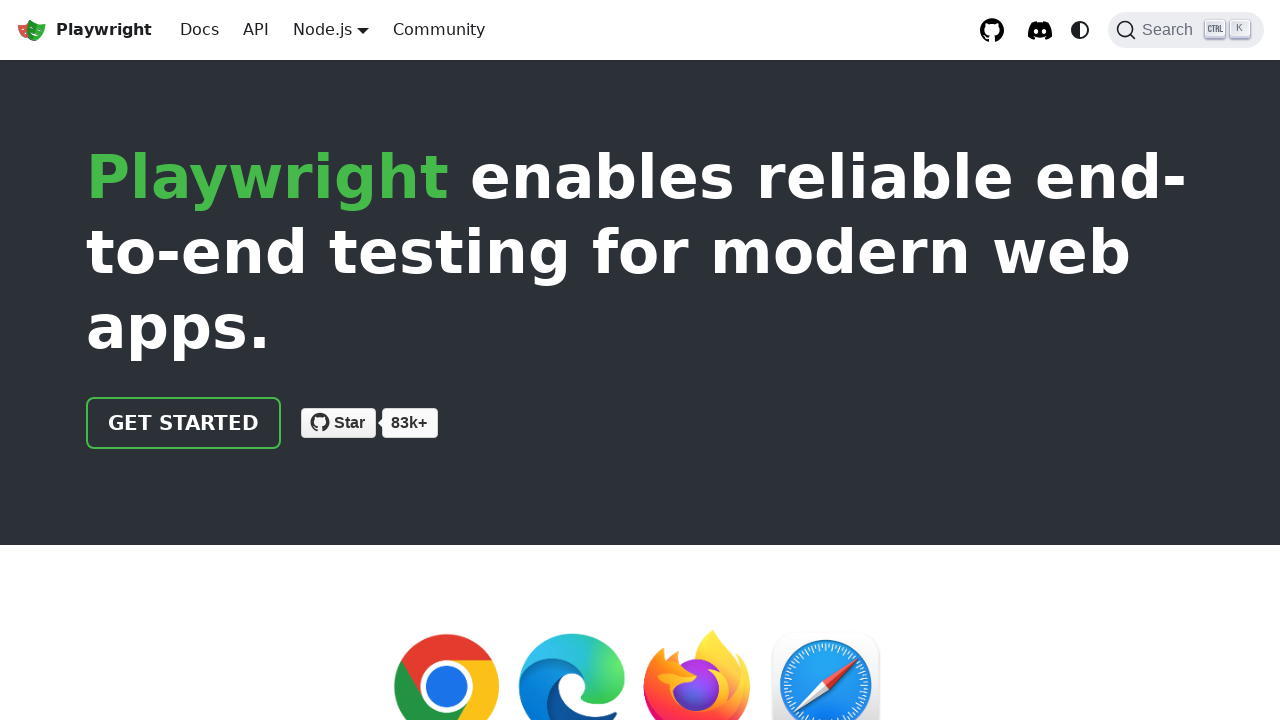

Located the 'Get Started' link
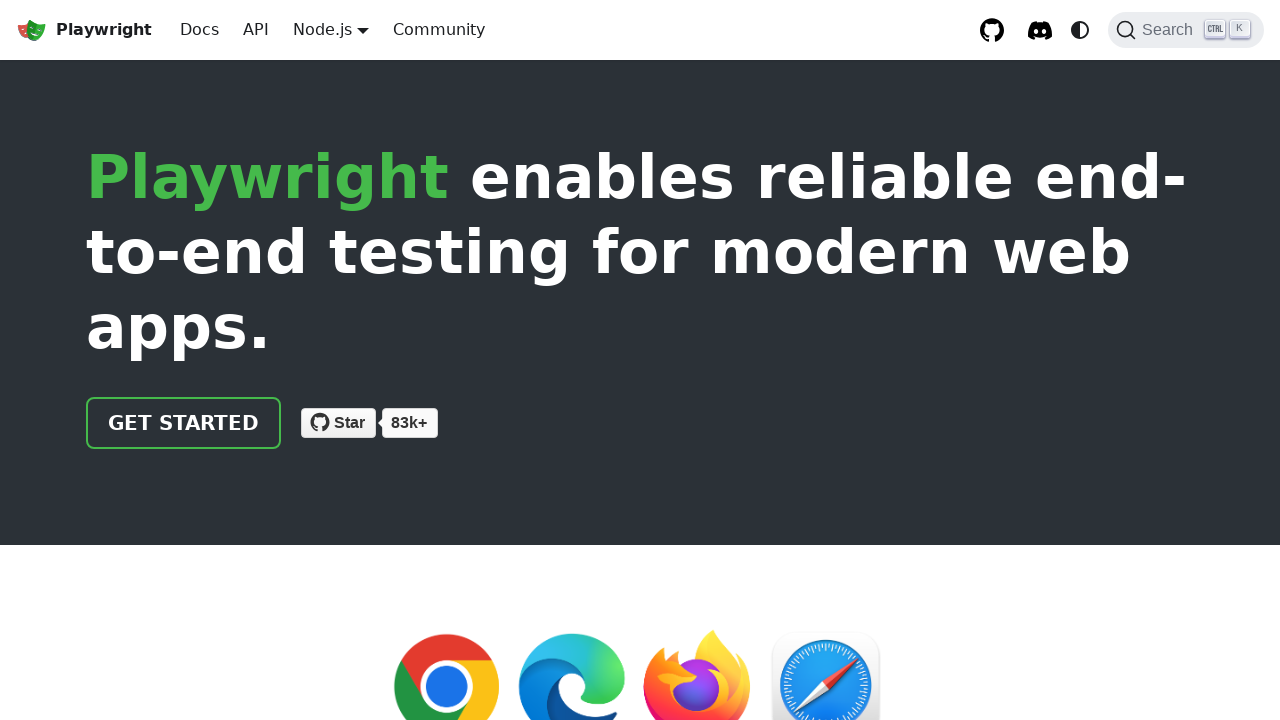

Verified 'Get Started' link has href attribute '/docs/intro'
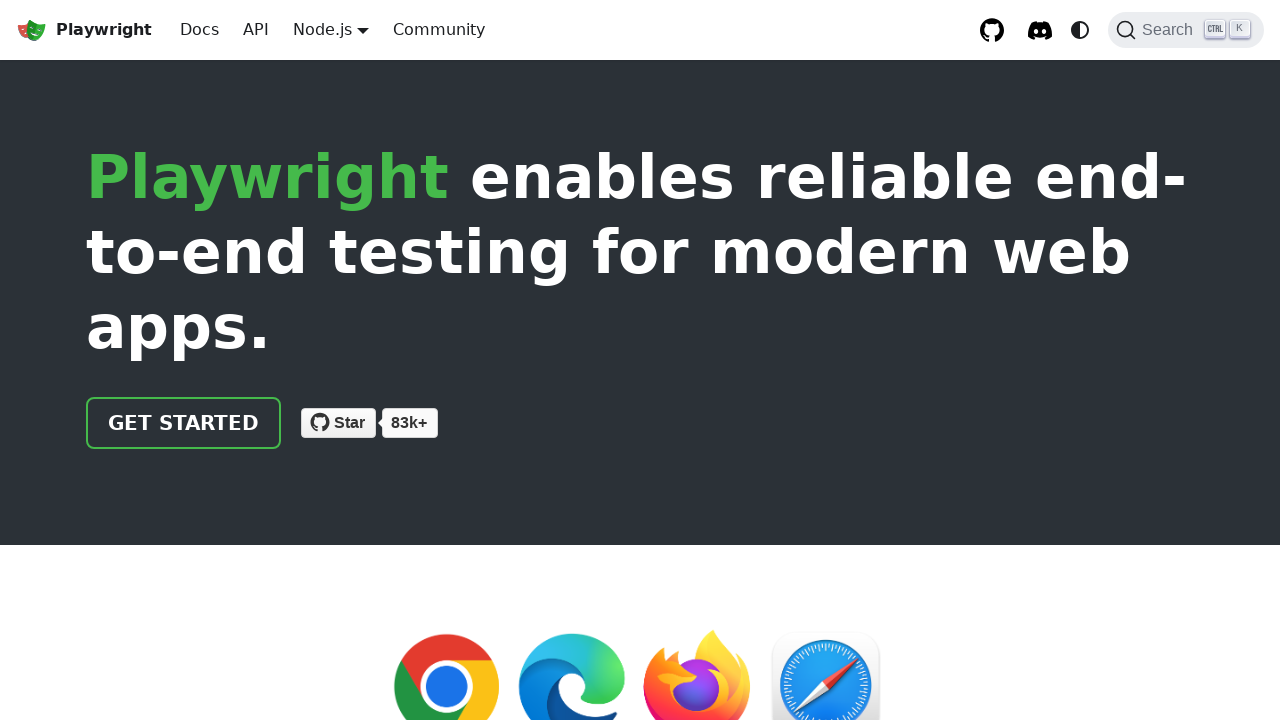

Clicked the 'Get Started' link at (184, 423) on internal:role=link[name="Get Started"i]
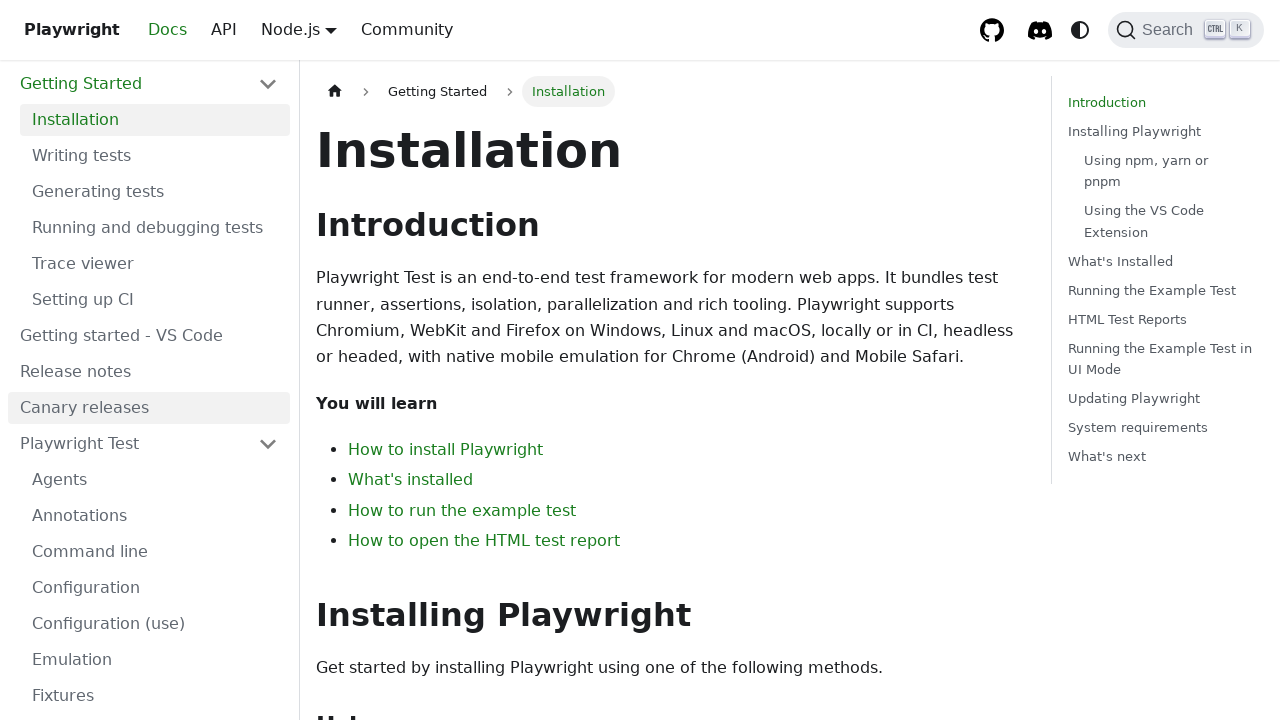

Verified 'Installation' heading is visible
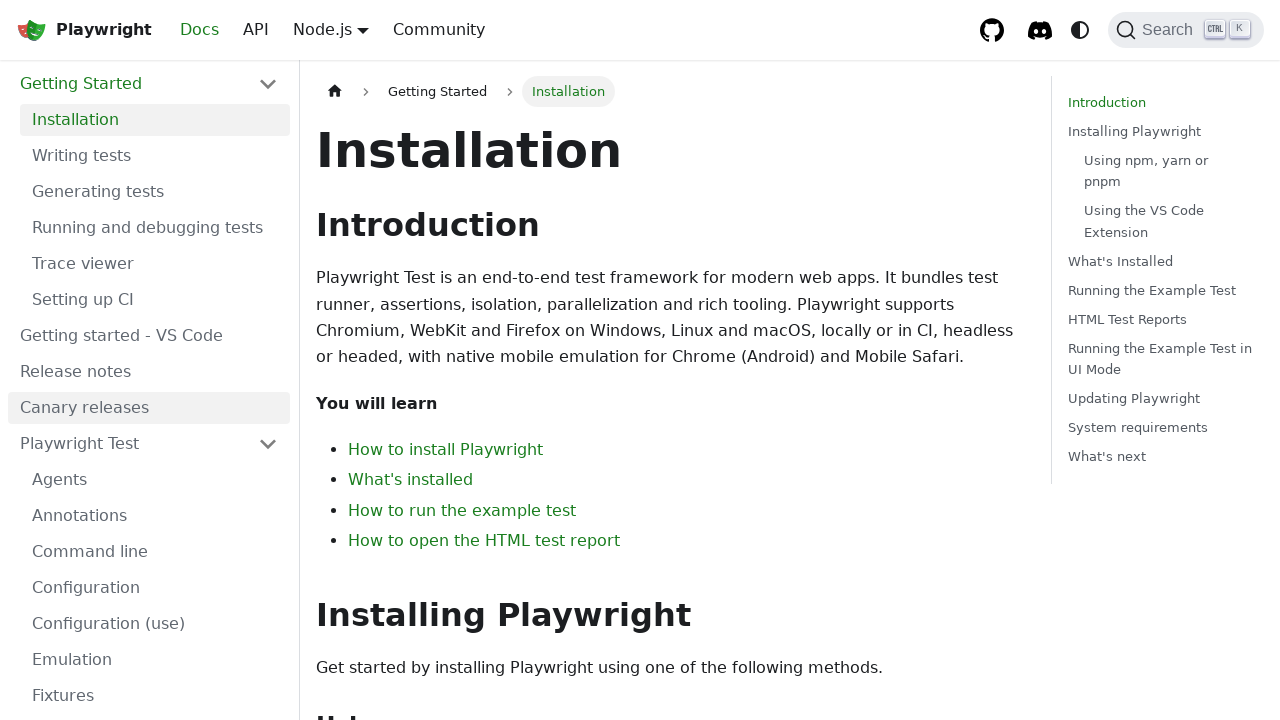

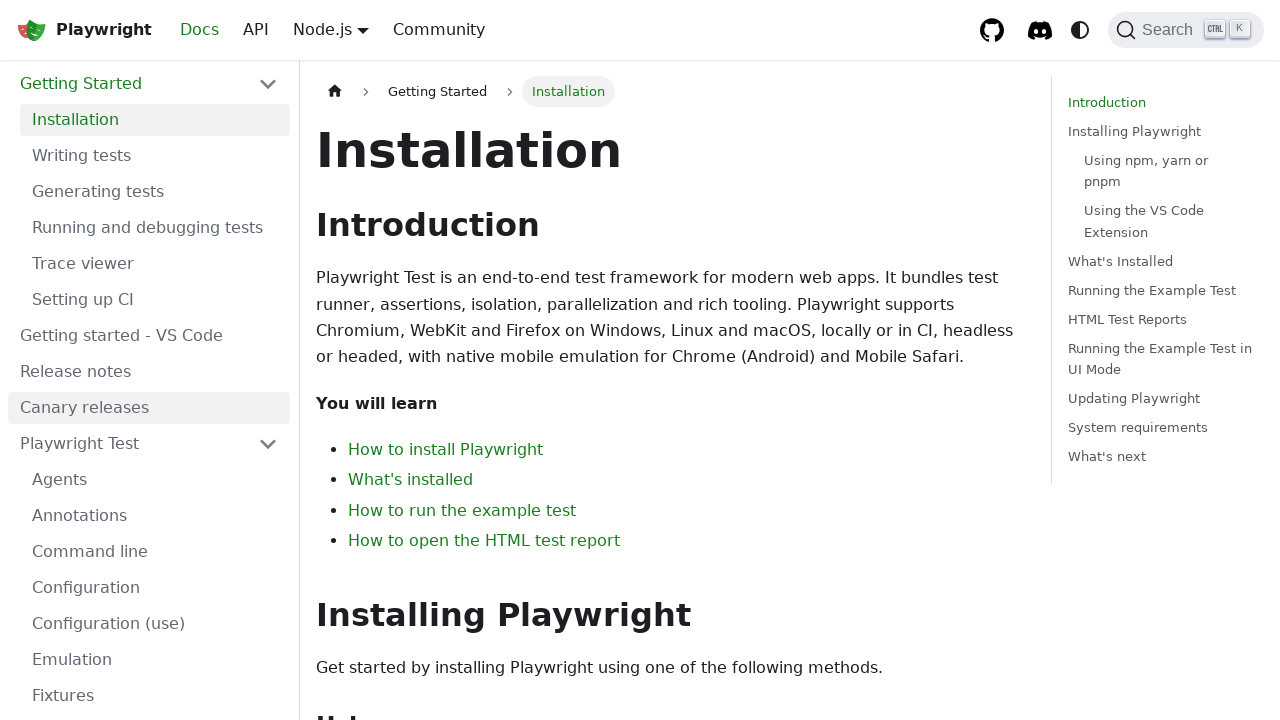